Tests adding multiple tasks to a todo list by entering task names and pressing Enter for each

Starting URL: https://eviltester.github.io/simpletodolist/todolists.html

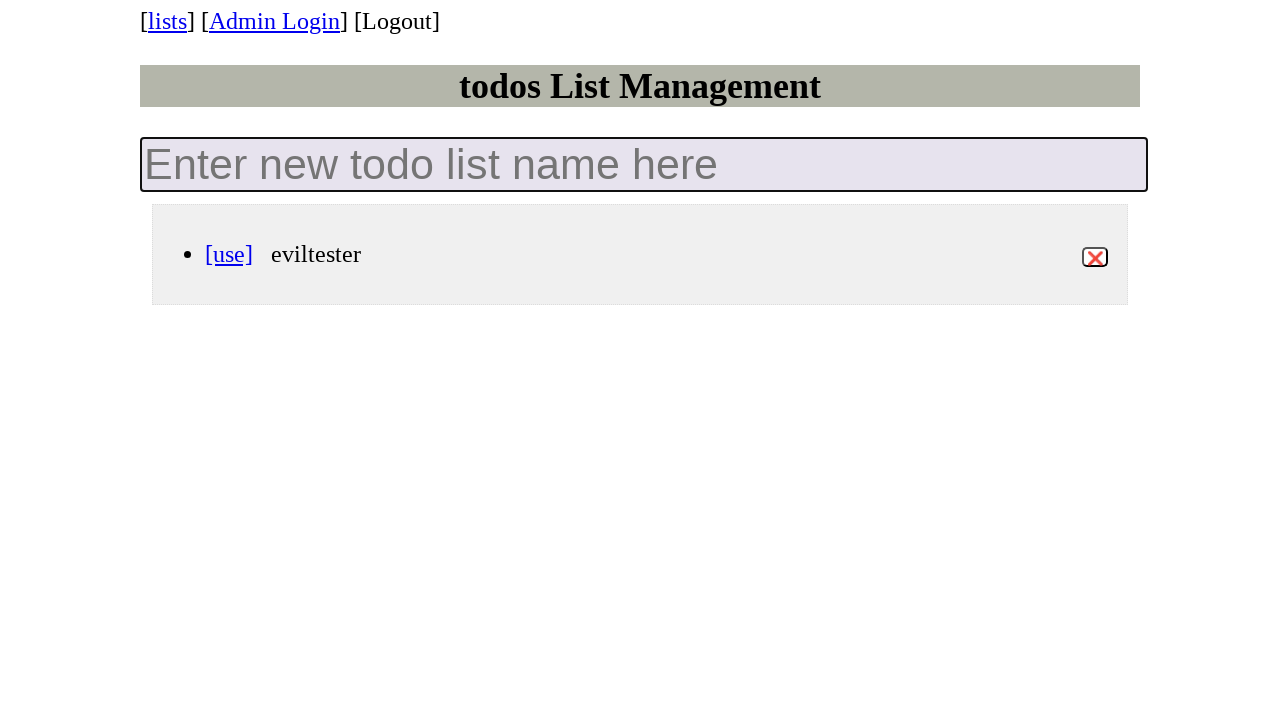

Filled todo list name input with 'Tests' on internal:attr=[placeholder="Enter new todo list name here"i]
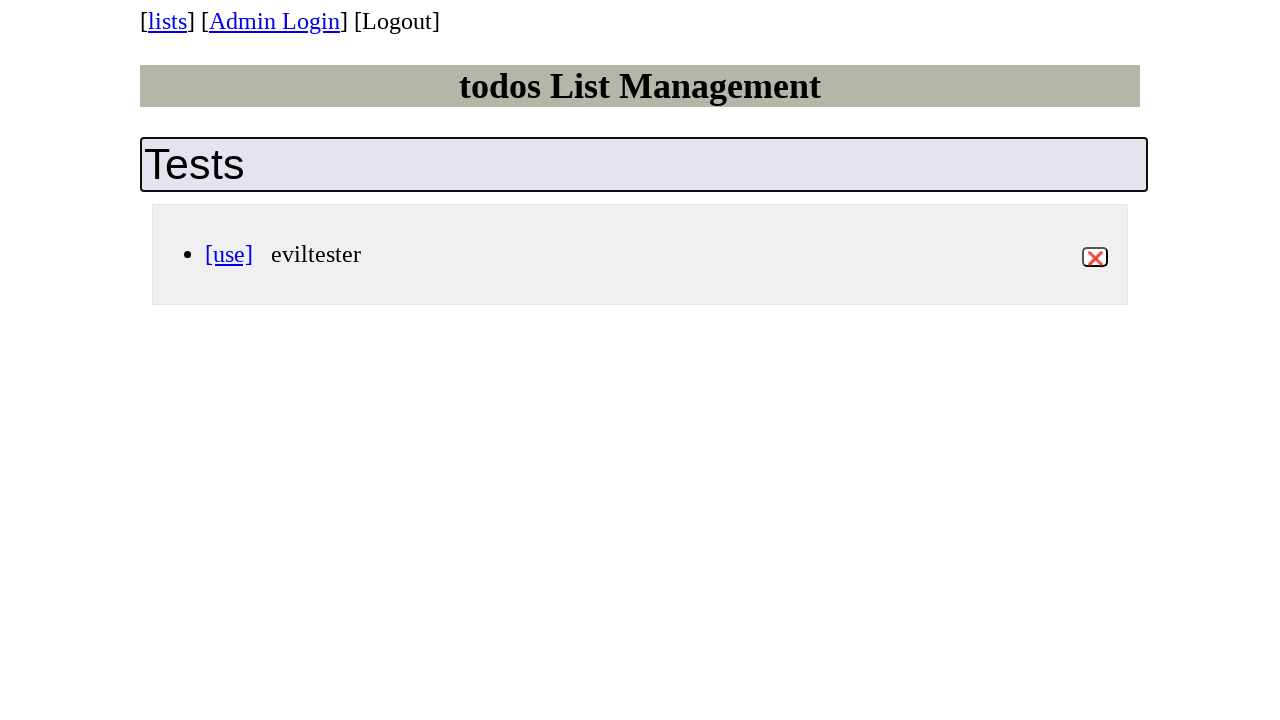

Pressed Enter to create todo list named 'Tests'
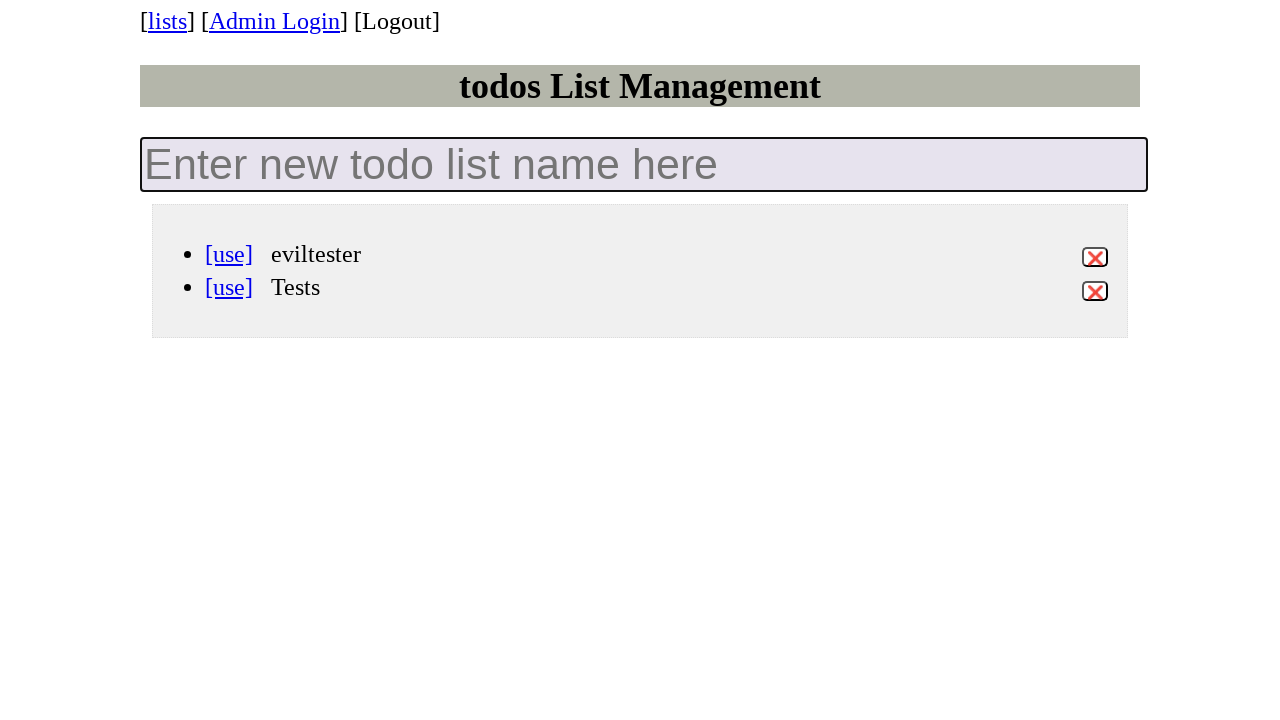

Clicked on 'Tests' todo list to open it at (229, 287) on div >> internal:has-text="[use] Tests"i >> internal:role=link
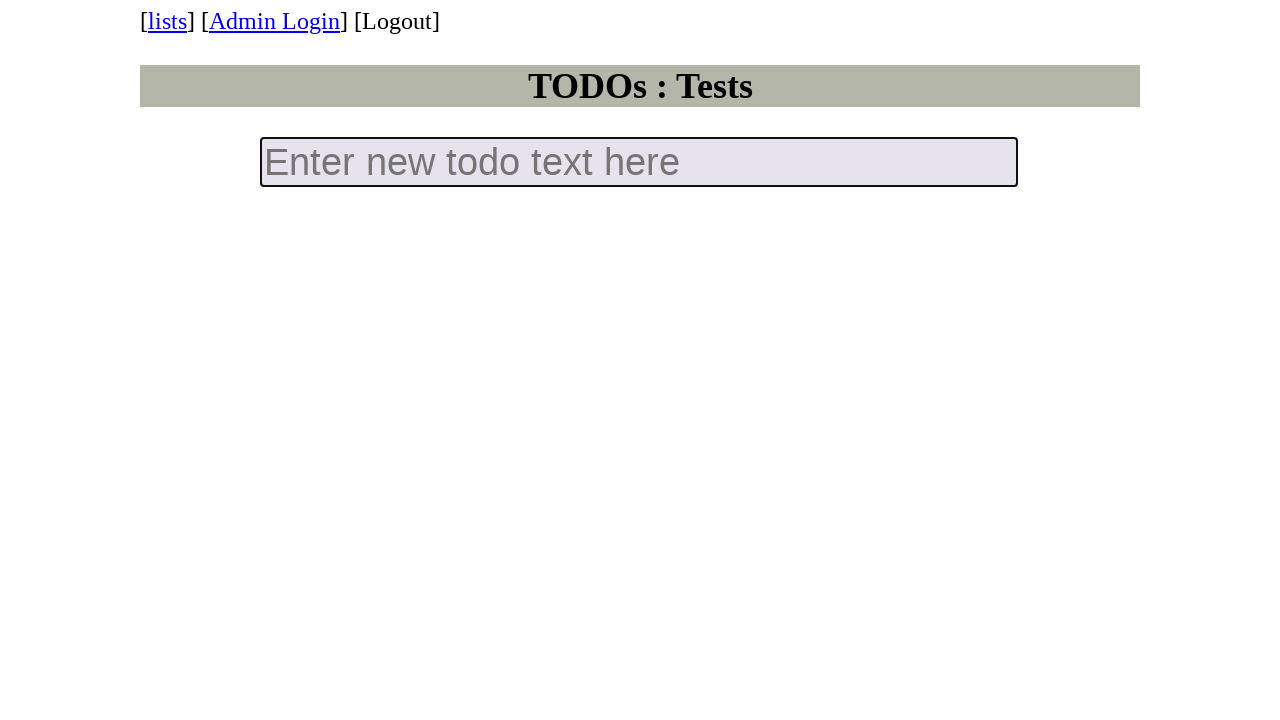

Filled task input with 'can log in' on internal:attr=[placeholder="Enter new todo text here"i]
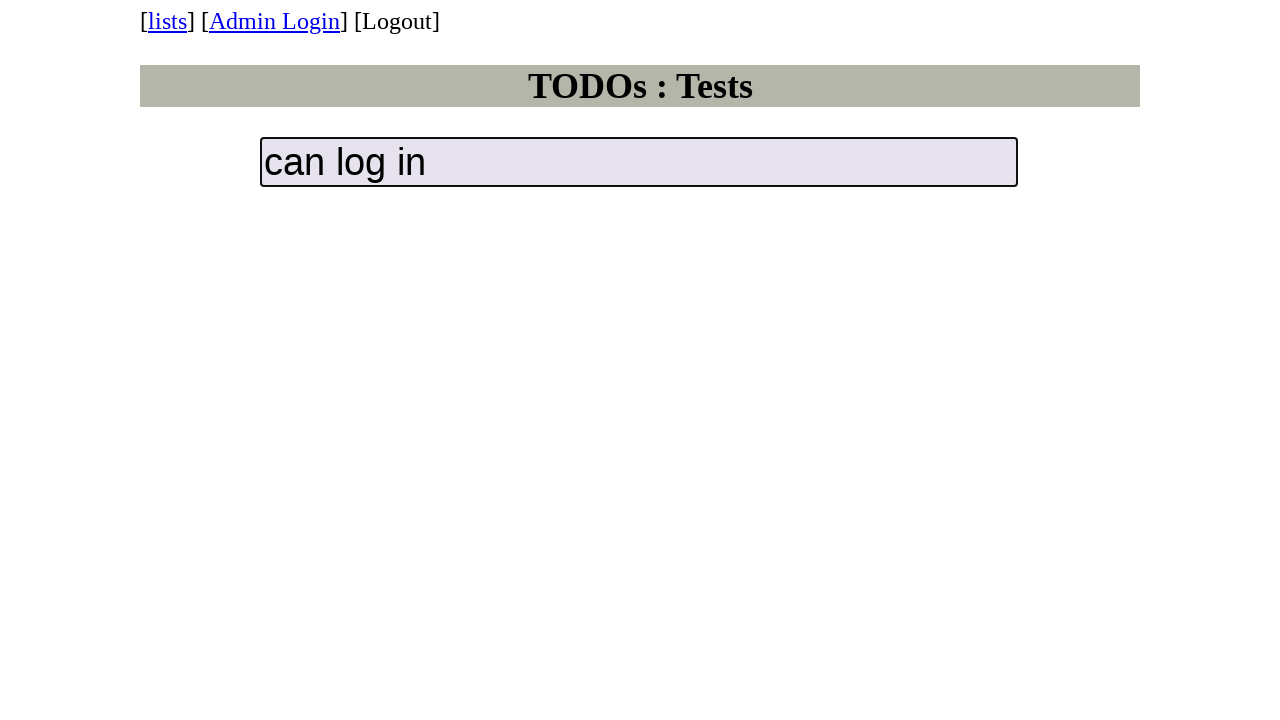

Pressed Enter to add first task 'can log in'
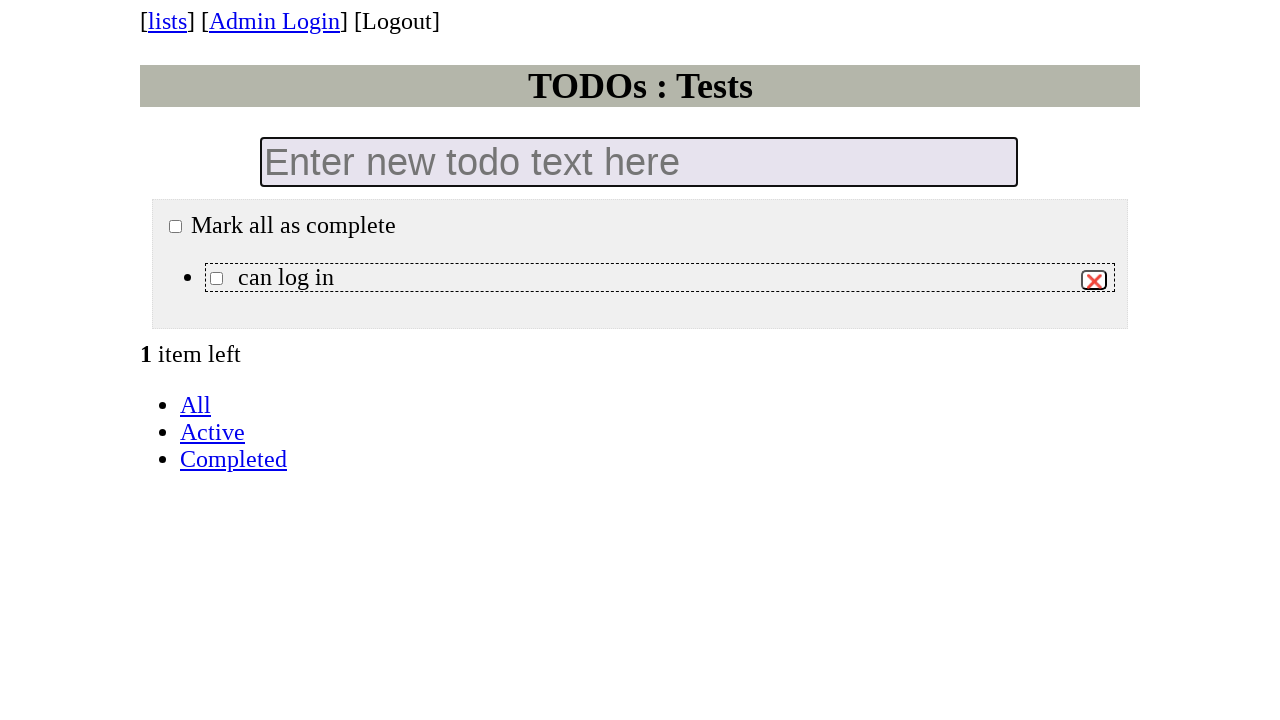

Filled task input with 'can create list' on internal:attr=[placeholder="Enter new todo text here"i]
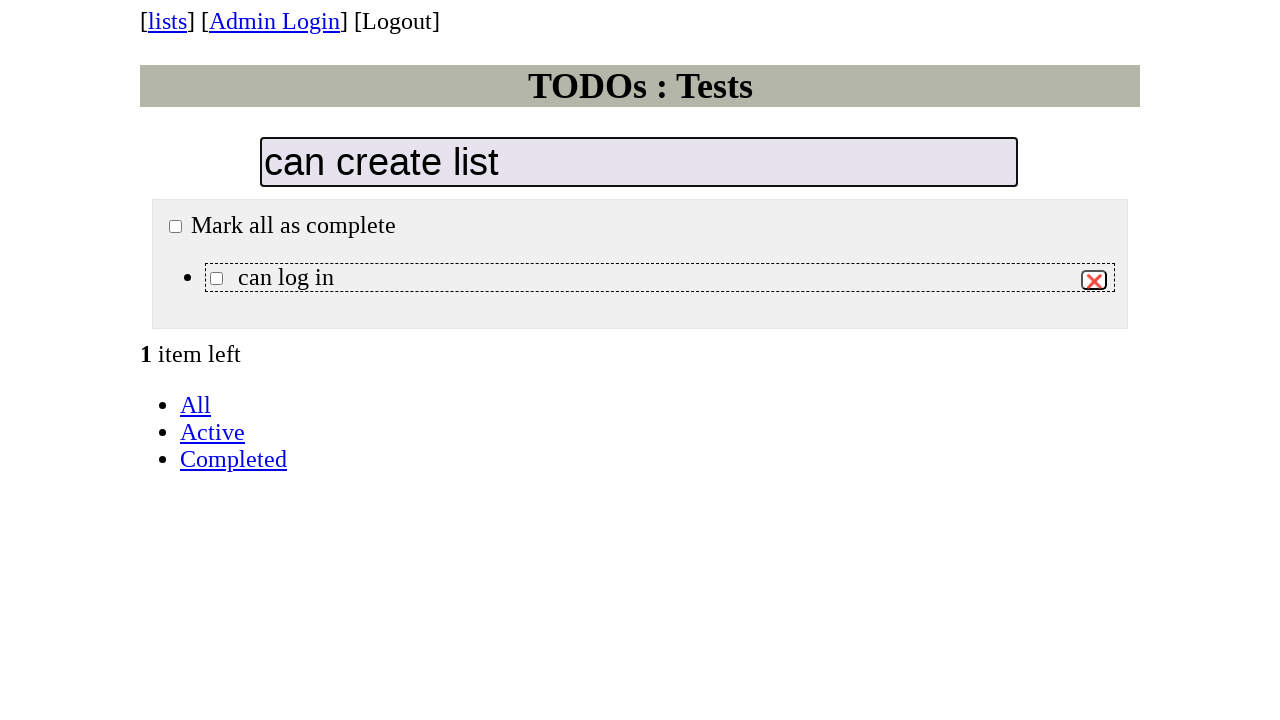

Pressed Enter to add second task 'can create list'
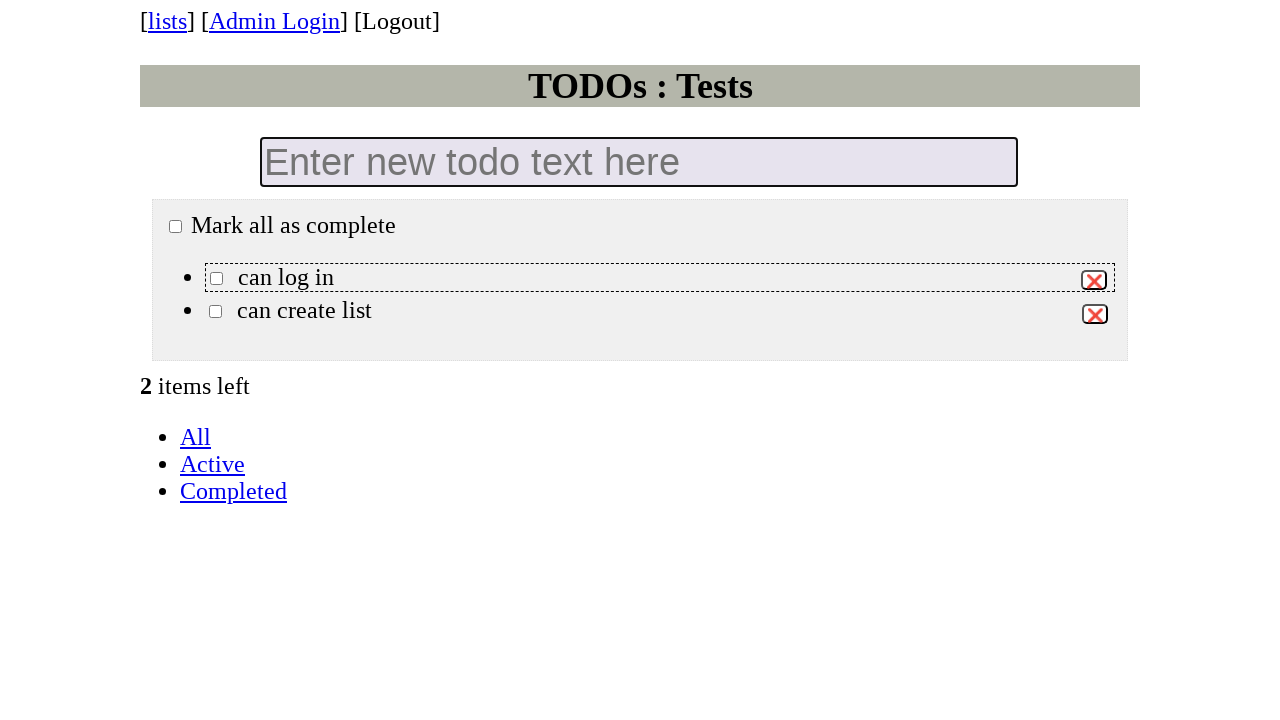

Filled task input with 'can add tasks to list' on internal:attr=[placeholder="Enter new todo text here"i]
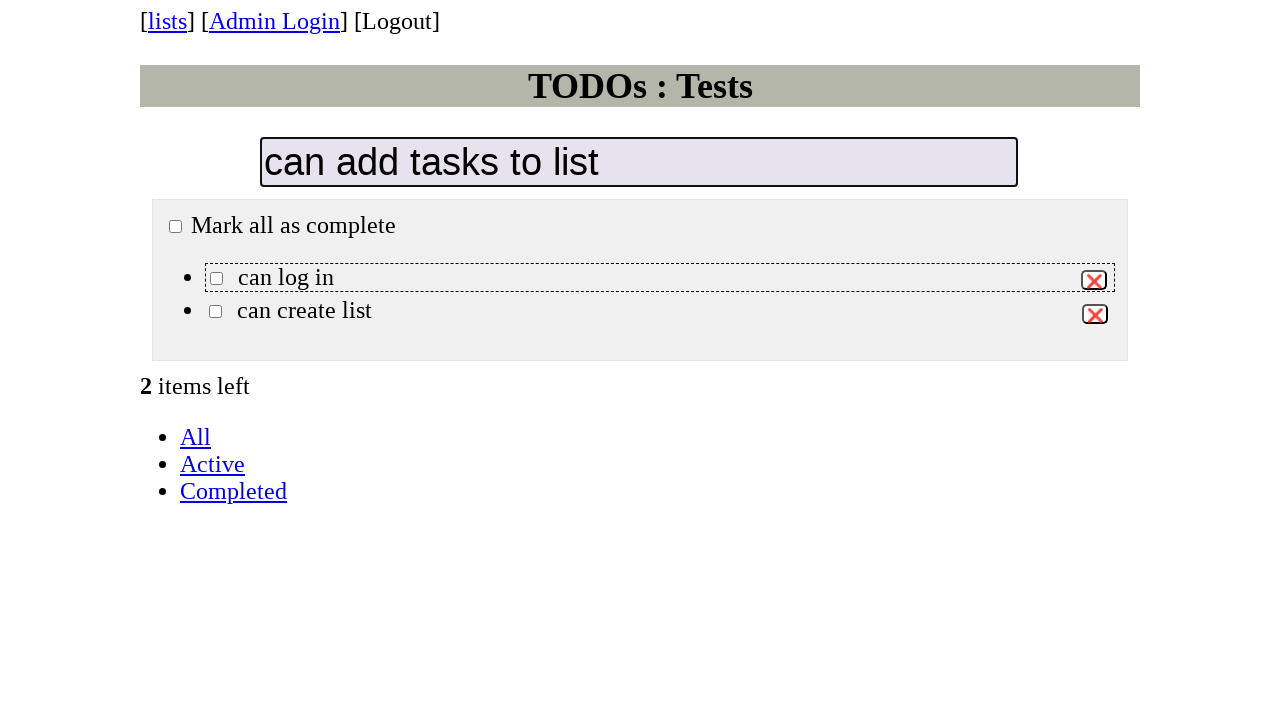

Pressed Enter to add third task 'can add tasks to list'
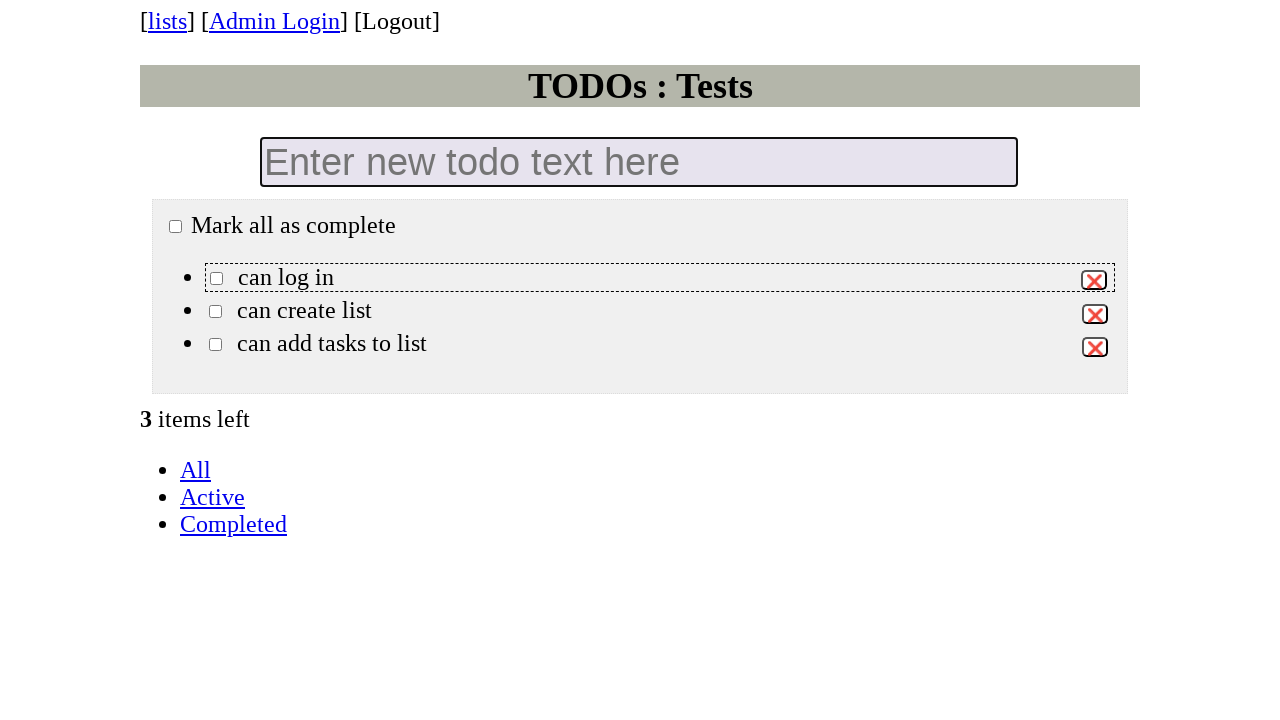

Verified first task 'can log in' is visible
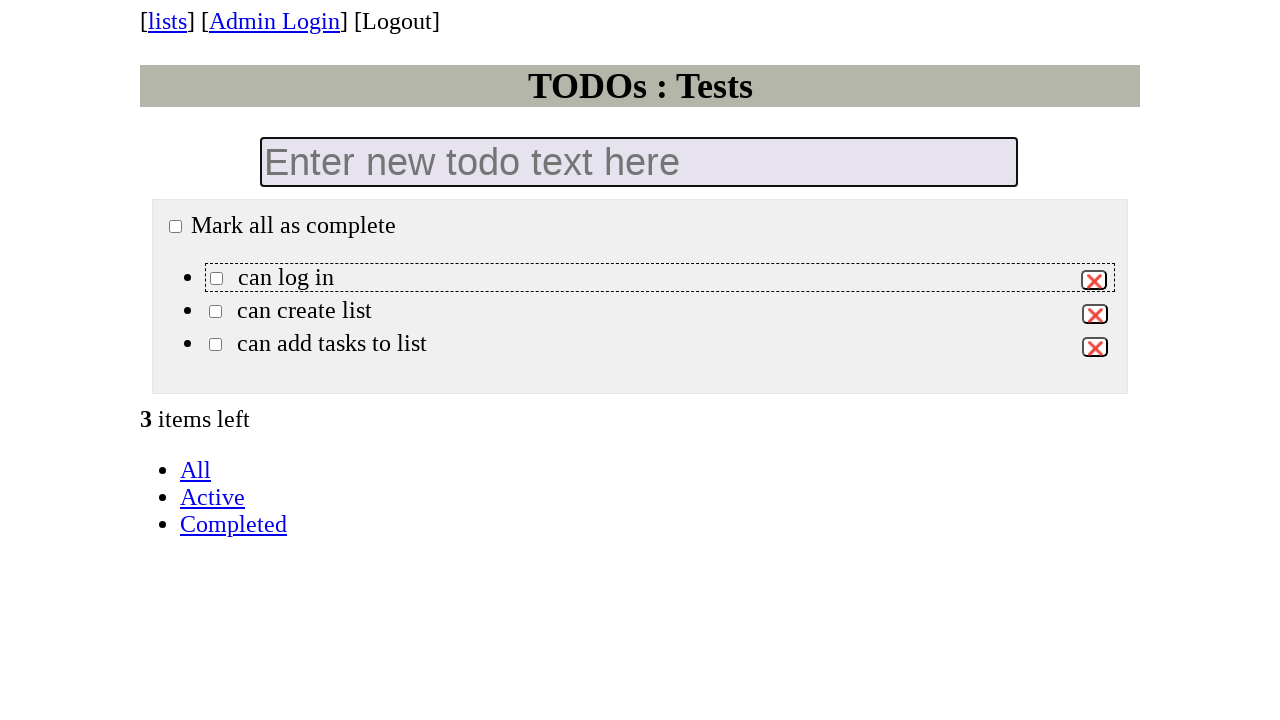

Verified second task 'can create list' is visible
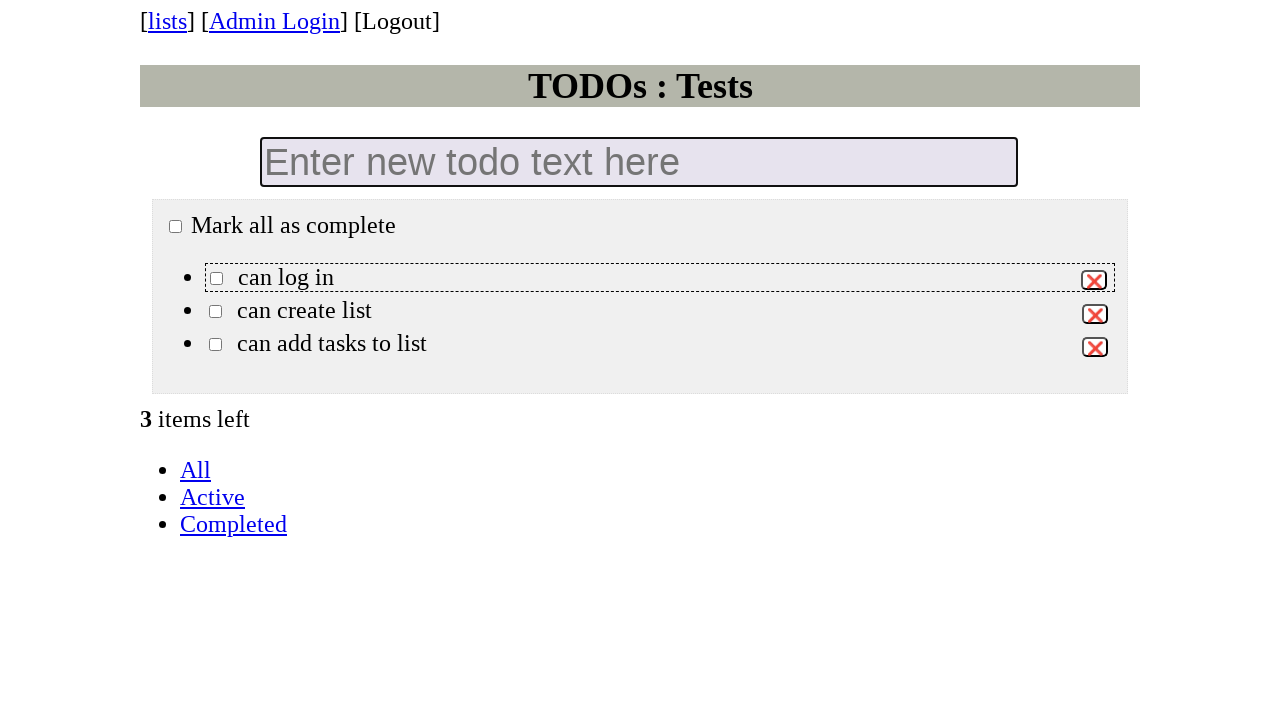

Verified third task 'can add tasks to list' is visible
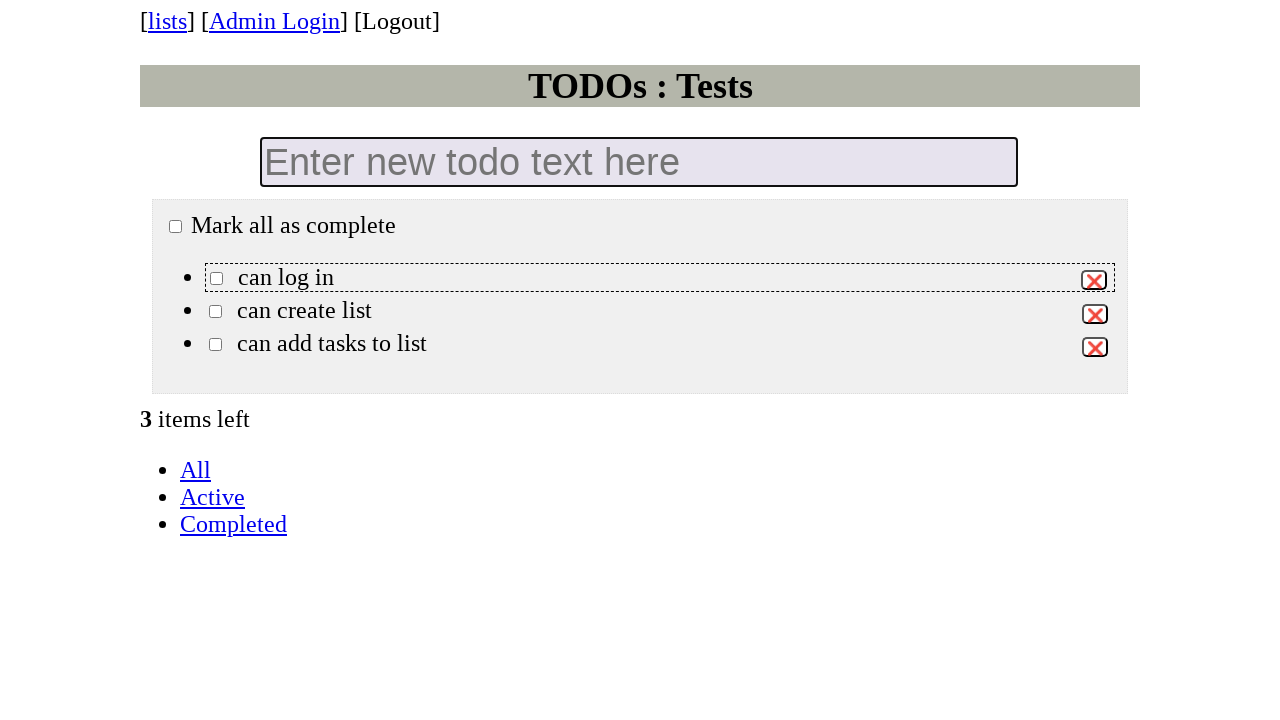

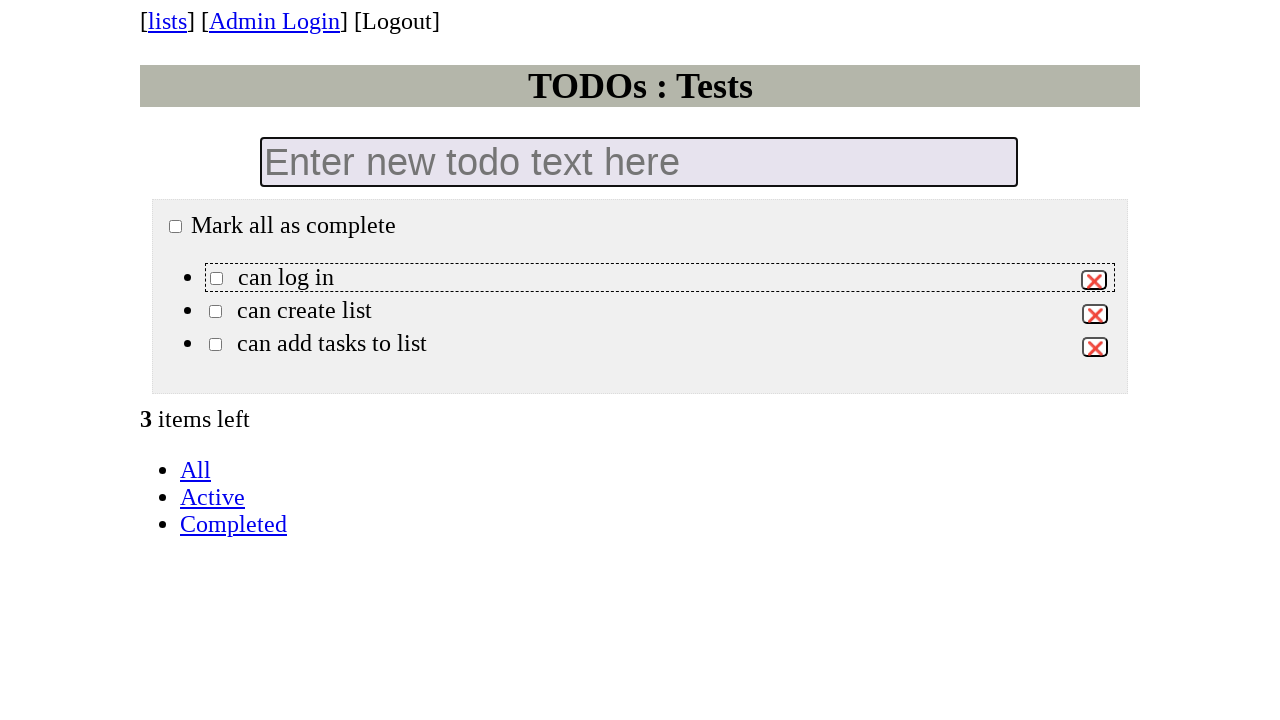